Tests autosuggest dropdown functionality by typing partial text "ind" and selecting "India" from the suggestion list

Starting URL: https://rahulshettyacademy.com/dropdownsPractise/

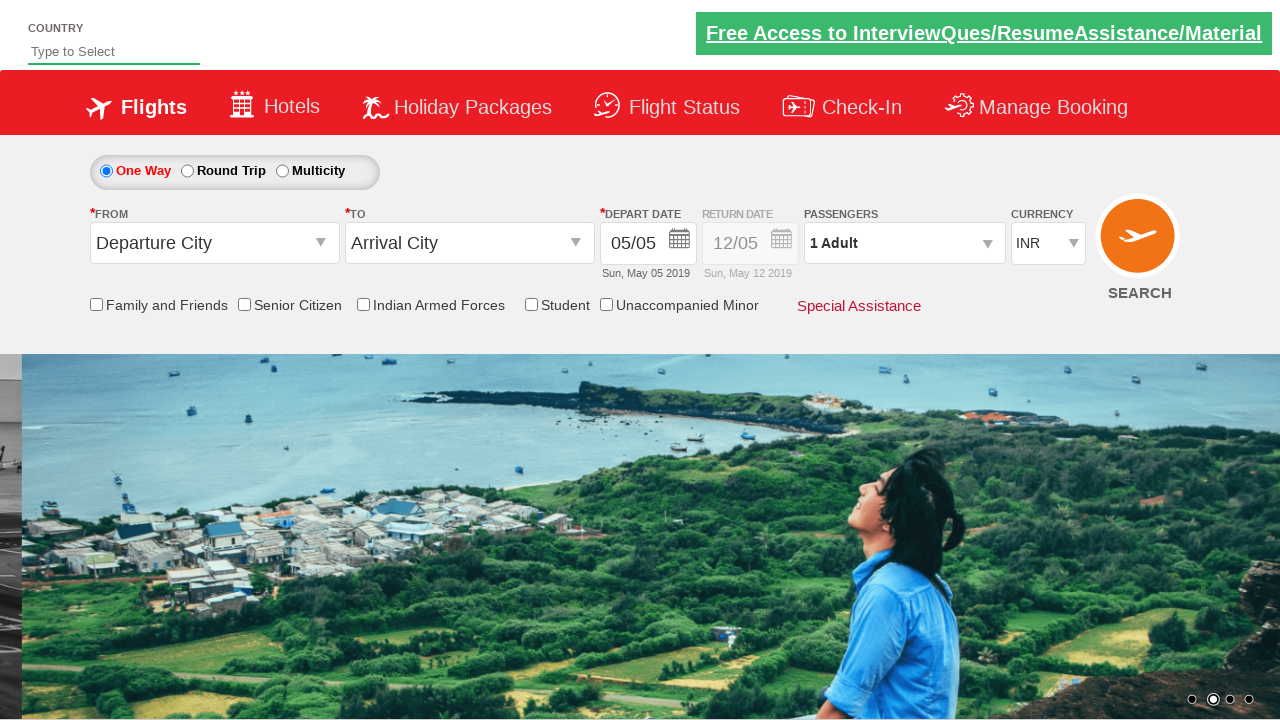

Filled autosuggest input field with 'ind' on input#autosuggest
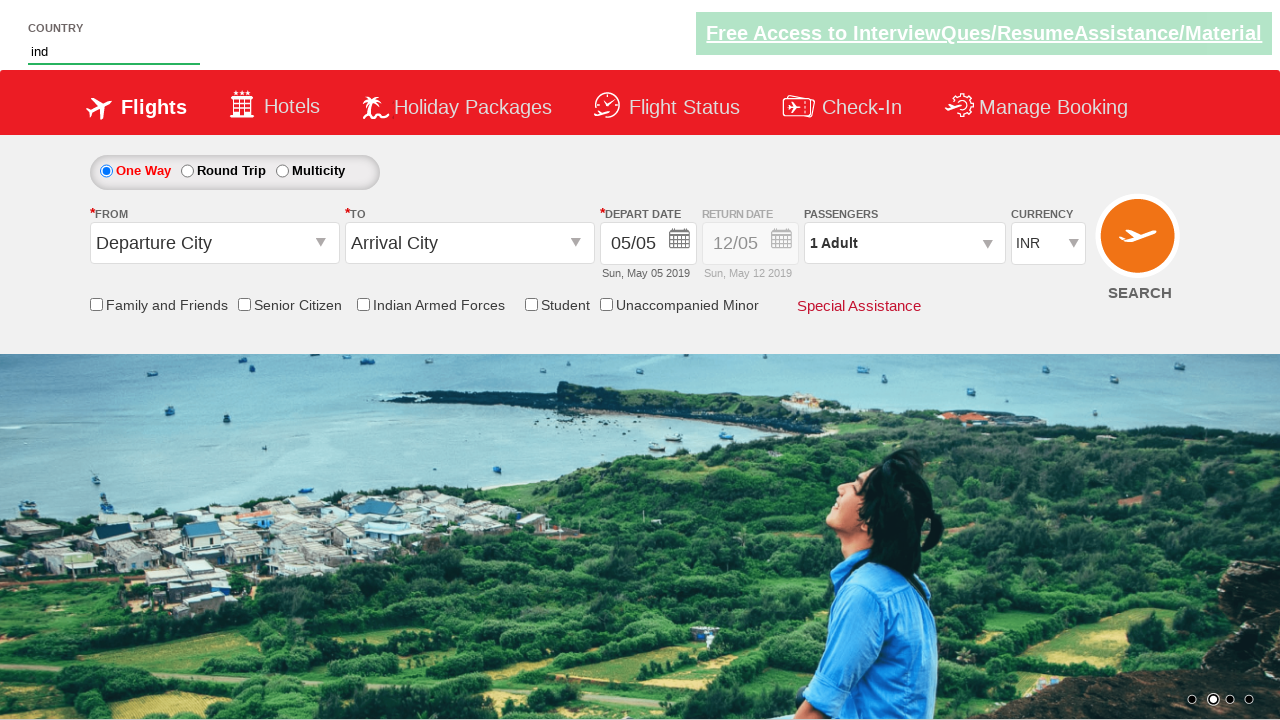

Autosuggest dropdown appeared with suggestions
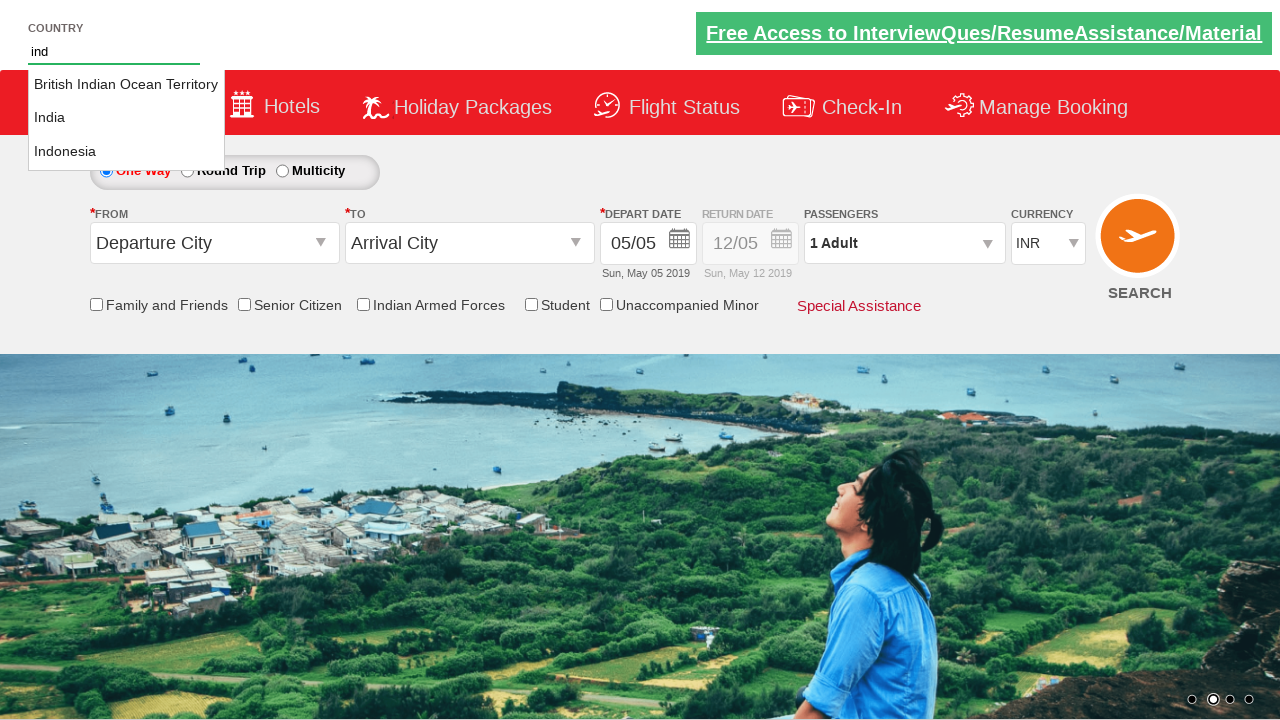

Retrieved all suggestion options from dropdown
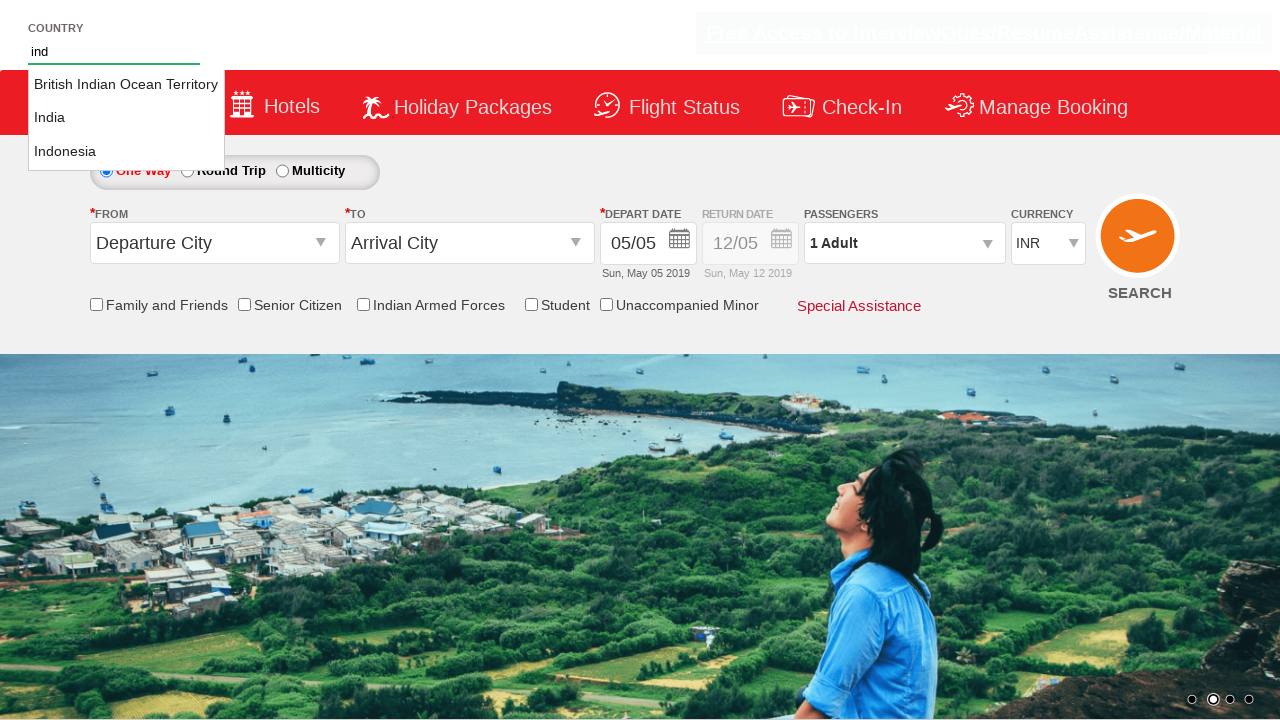

Selected 'India' from autosuggest dropdown at (126, 118) on li.ui-menu-item a >> nth=1
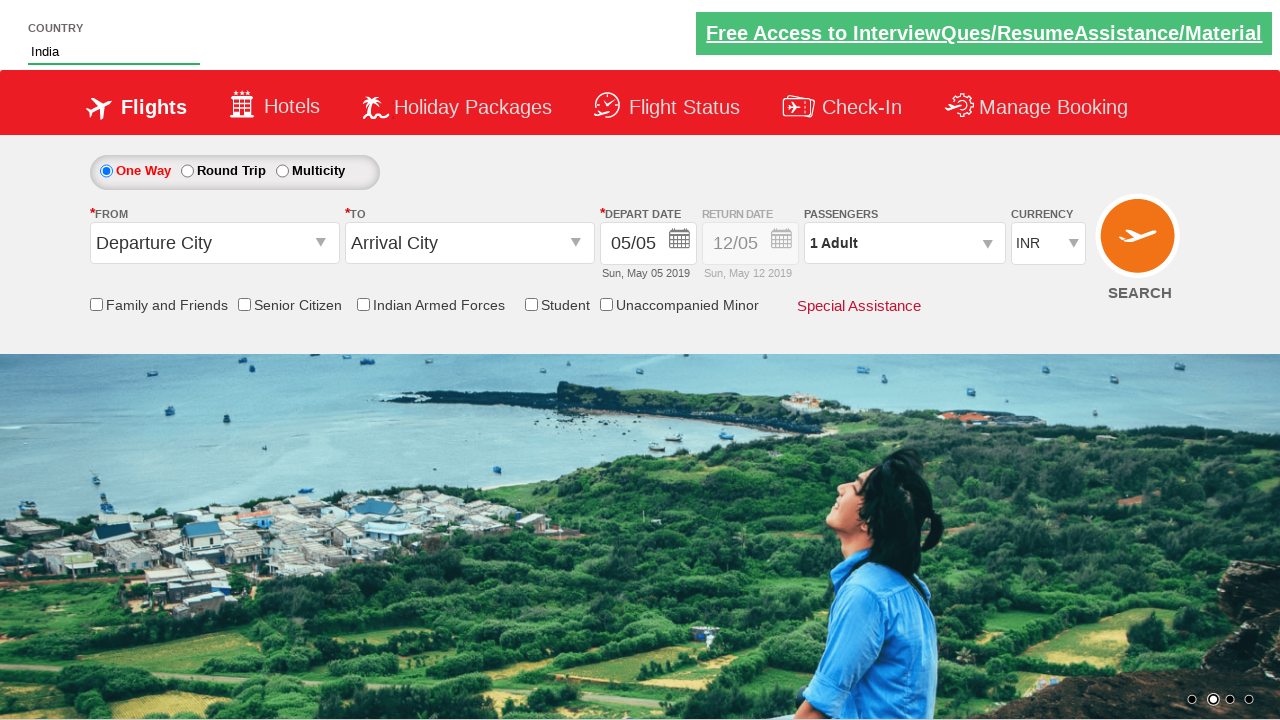

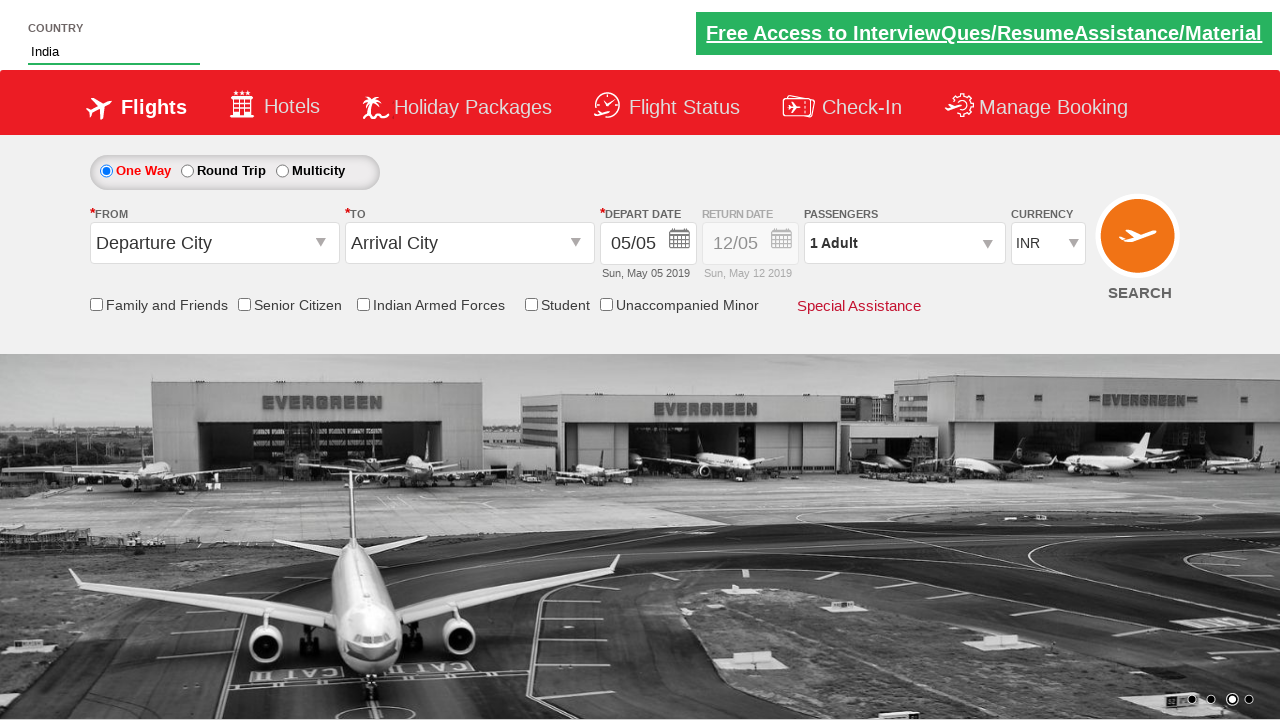